Tests nested frame navigation by switching through parent and child frames to access content

Starting URL: https://demoqa.com/nestedframes

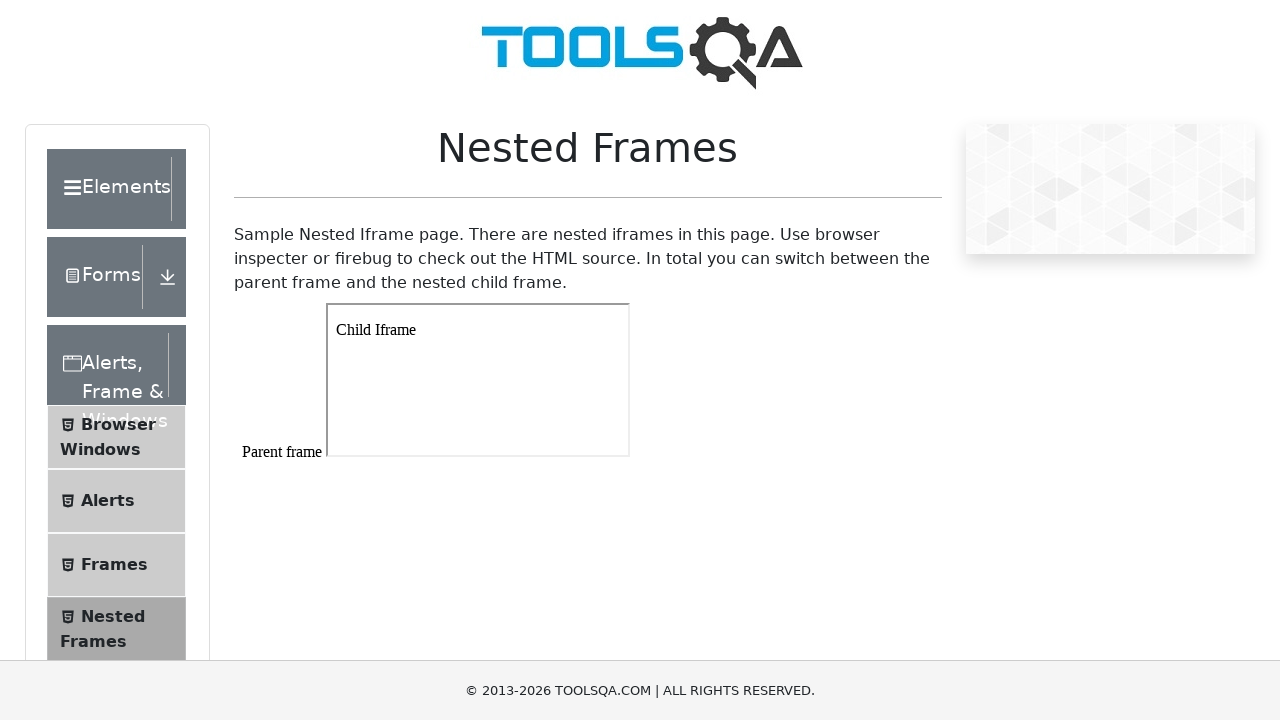

Scrolled to bottom of page
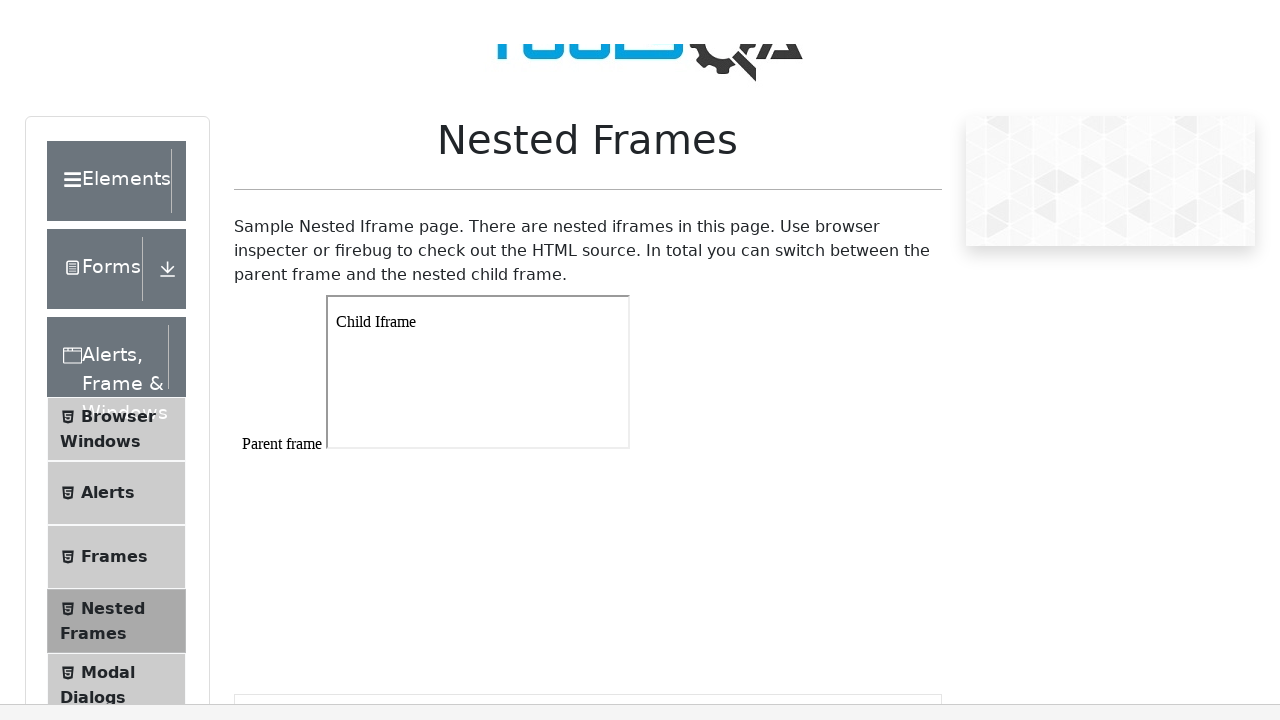

Located parent frame #frame1
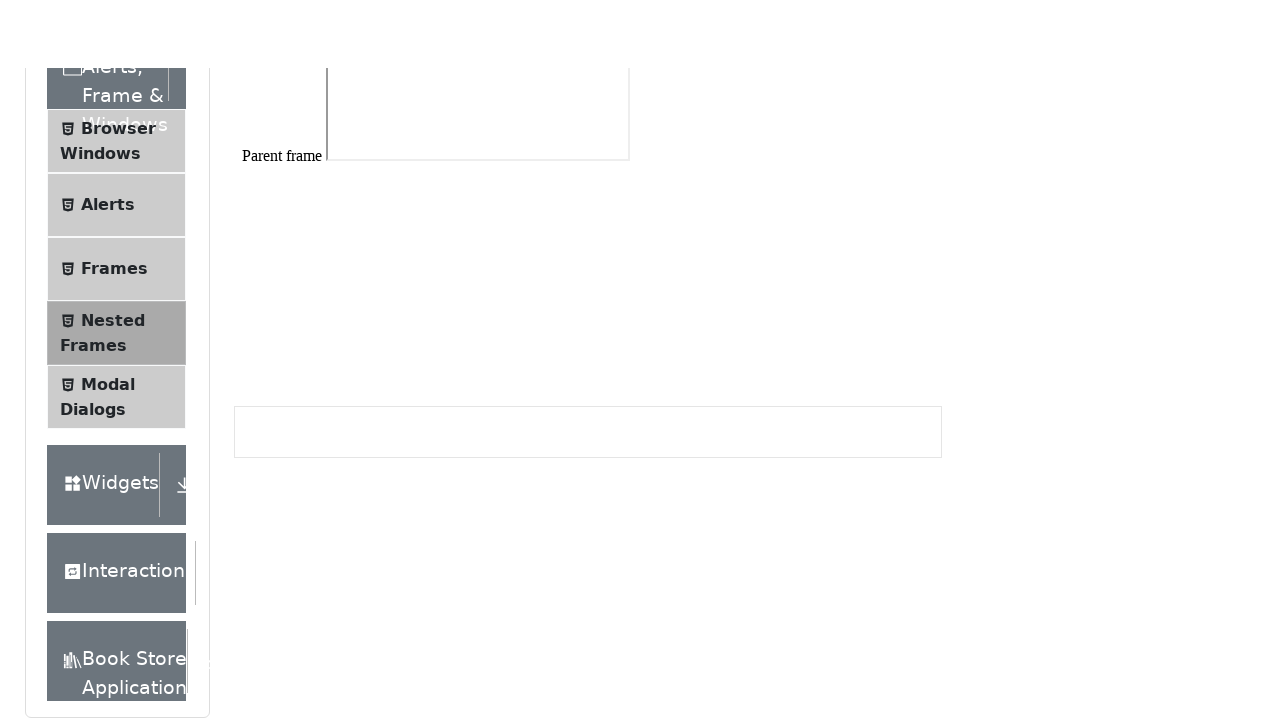

Located child iframe within parent frame
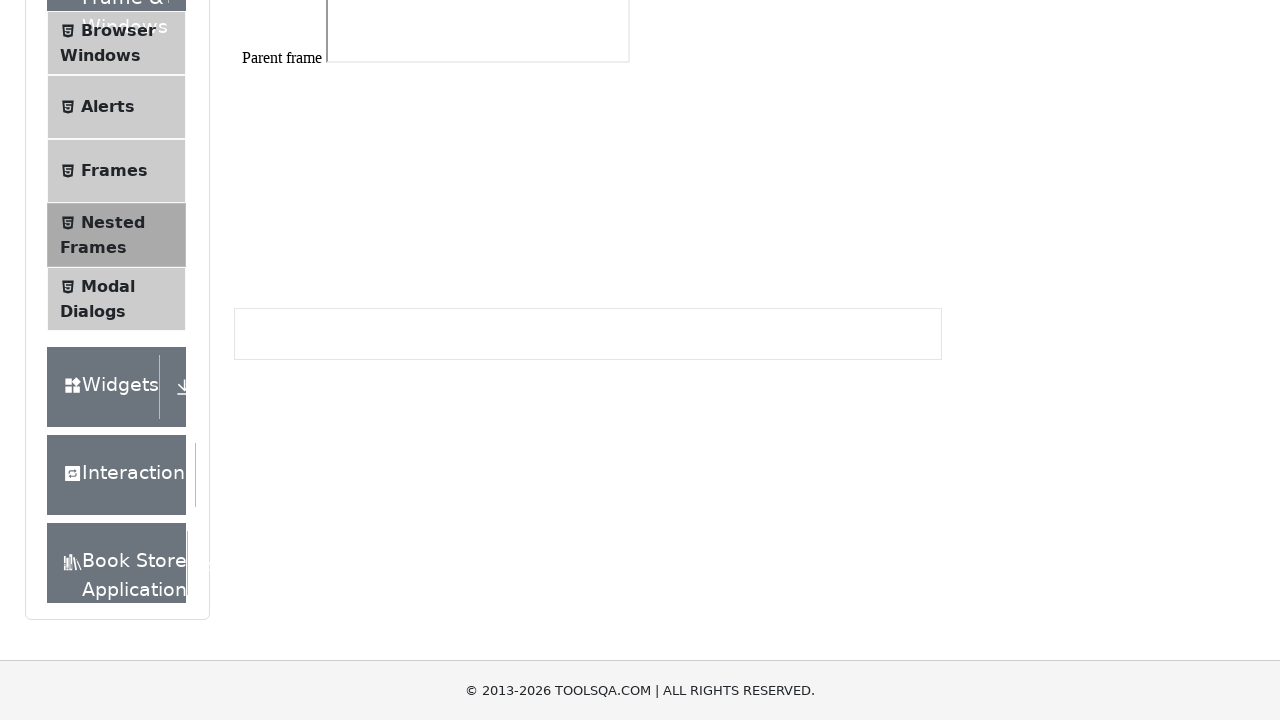

Retrieved text content from child iframe: 'Child Iframe'
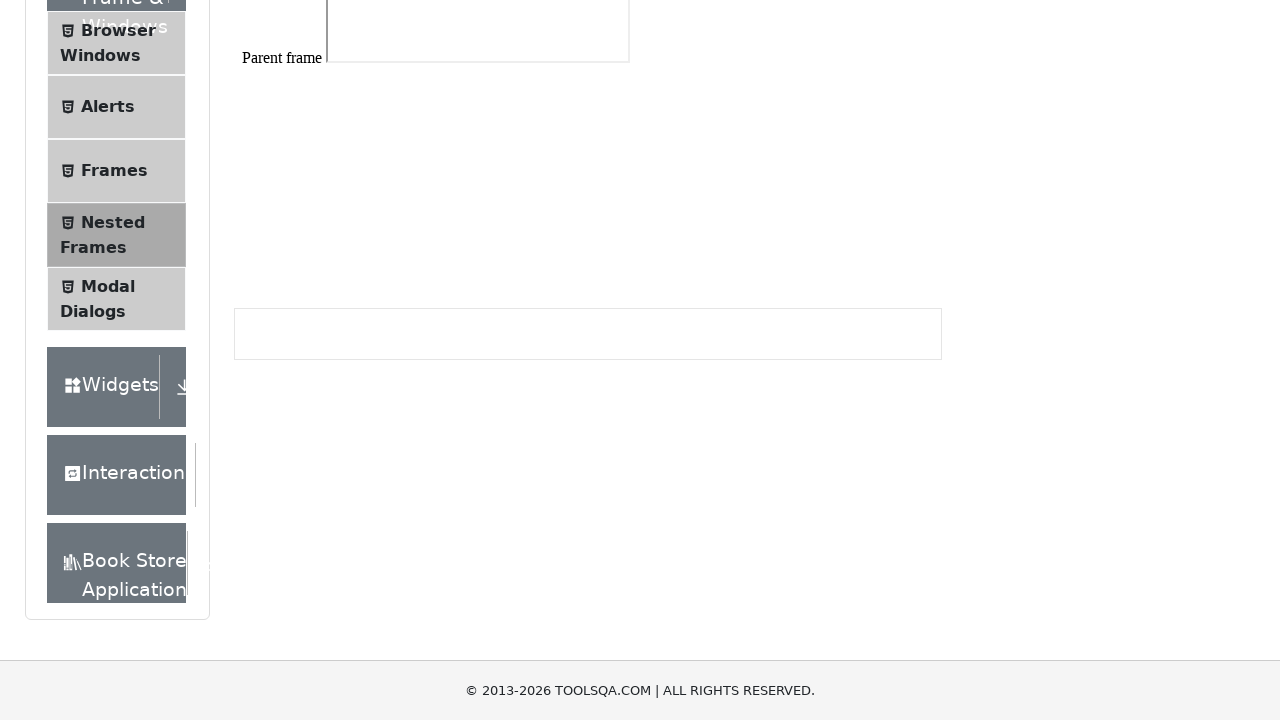

Printed child iframe text: Child Iframe
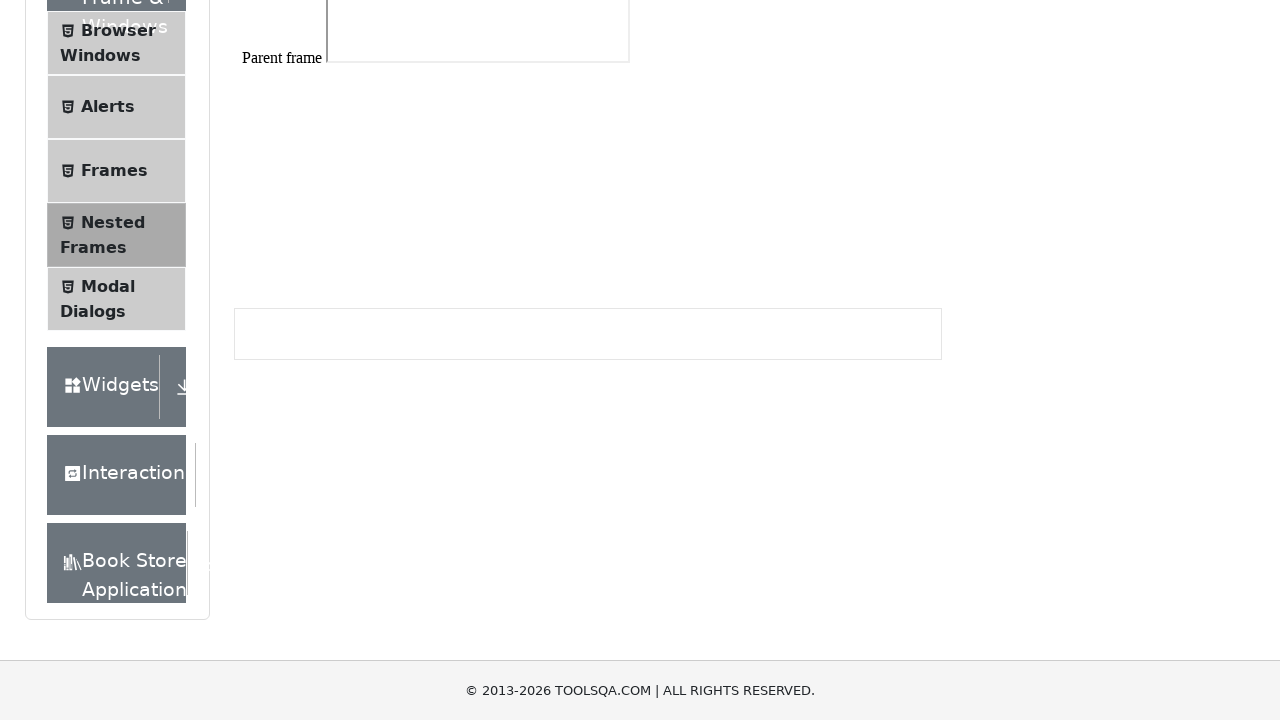

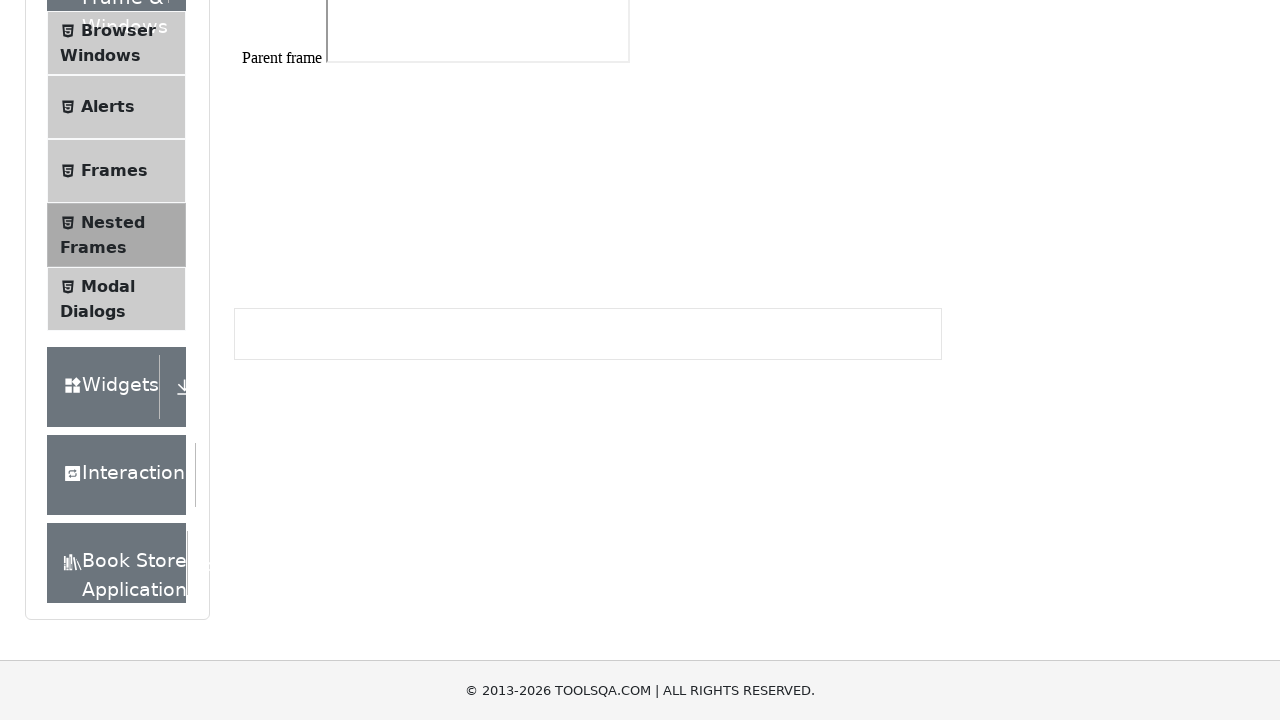